Tests that the Clear completed button is displayed with correct text when items are completed

Starting URL: https://demo.playwright.dev/todomvc

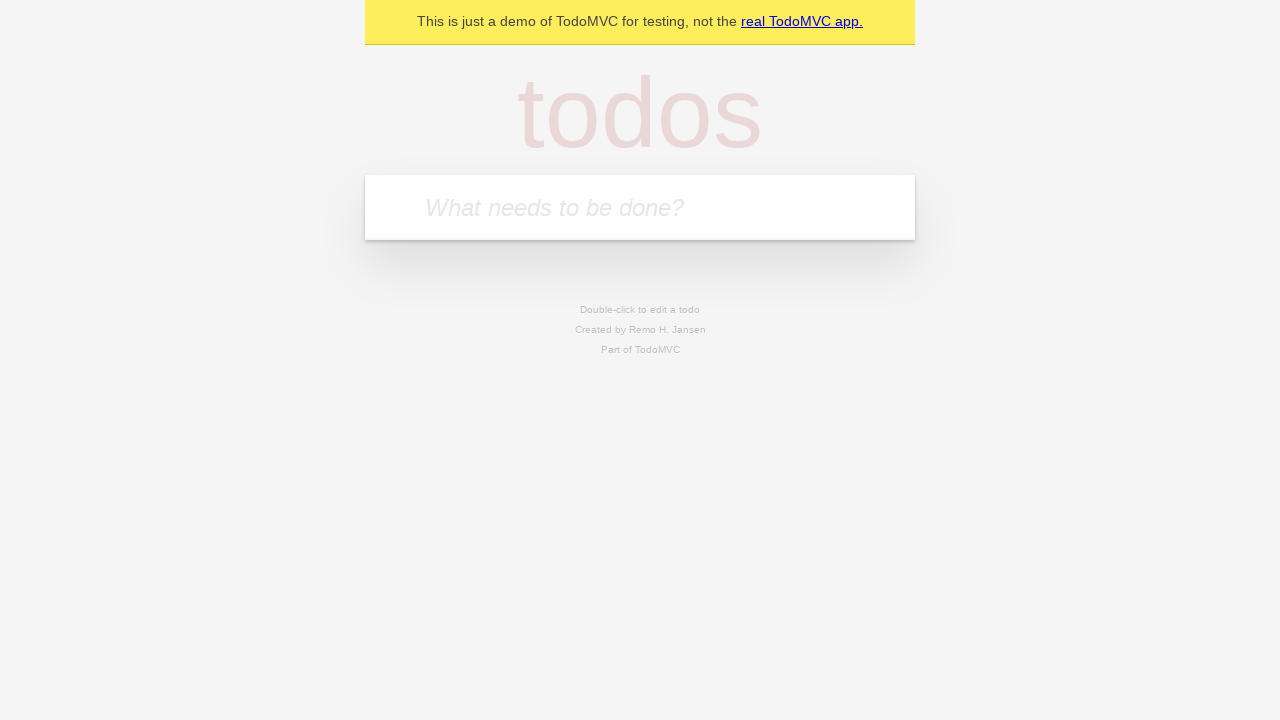

Filled todo input with 'buy some cheese' on internal:attr=[placeholder="What needs to be done?"i]
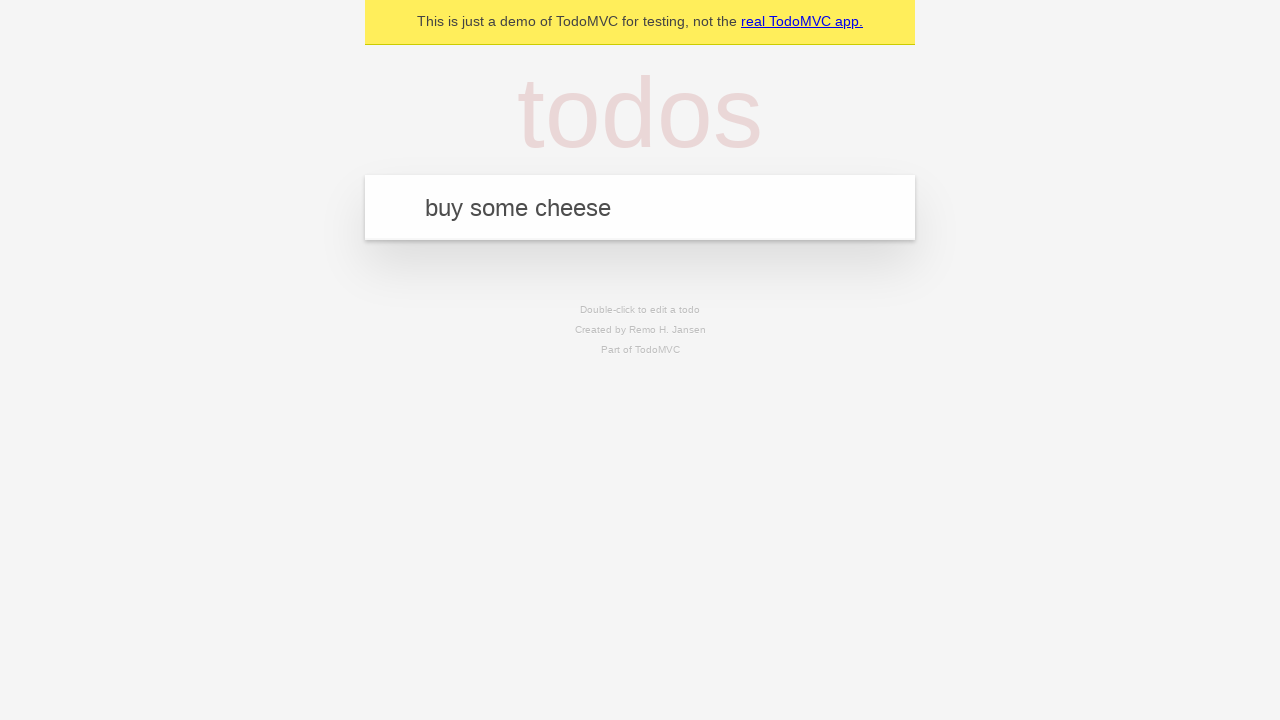

Pressed Enter to create first todo on internal:attr=[placeholder="What needs to be done?"i]
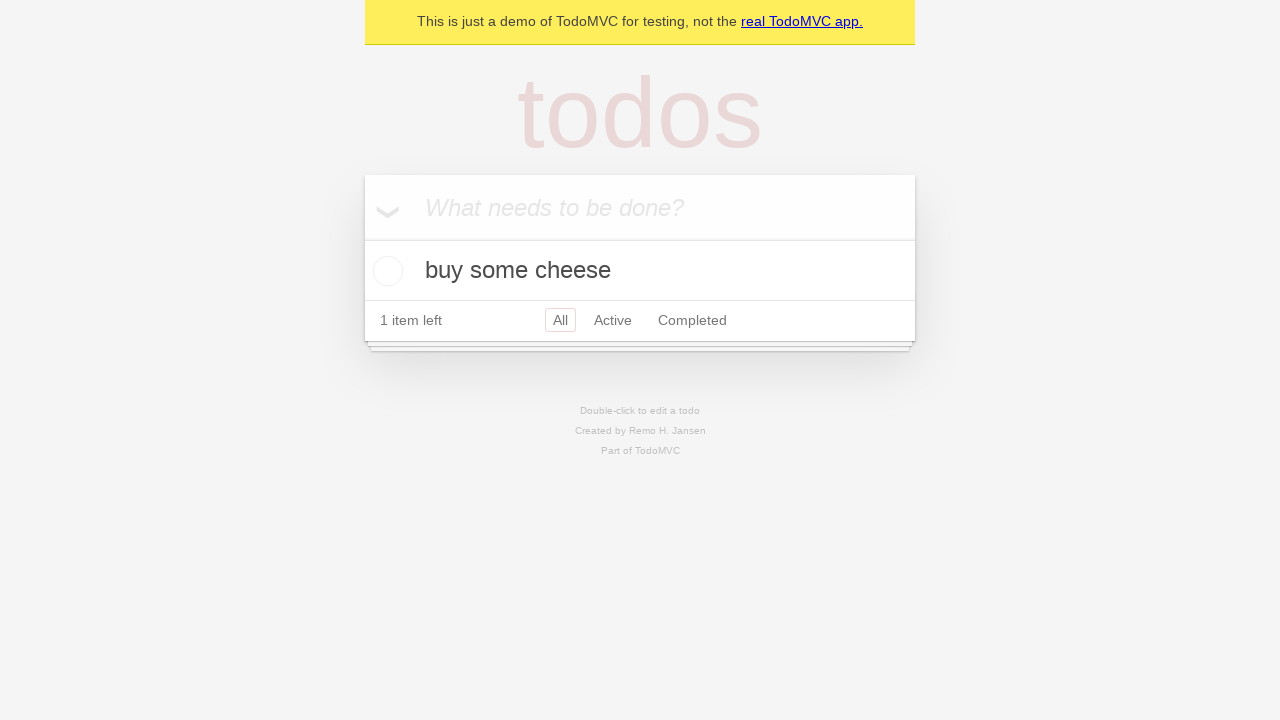

Filled todo input with 'feed the cat' on internal:attr=[placeholder="What needs to be done?"i]
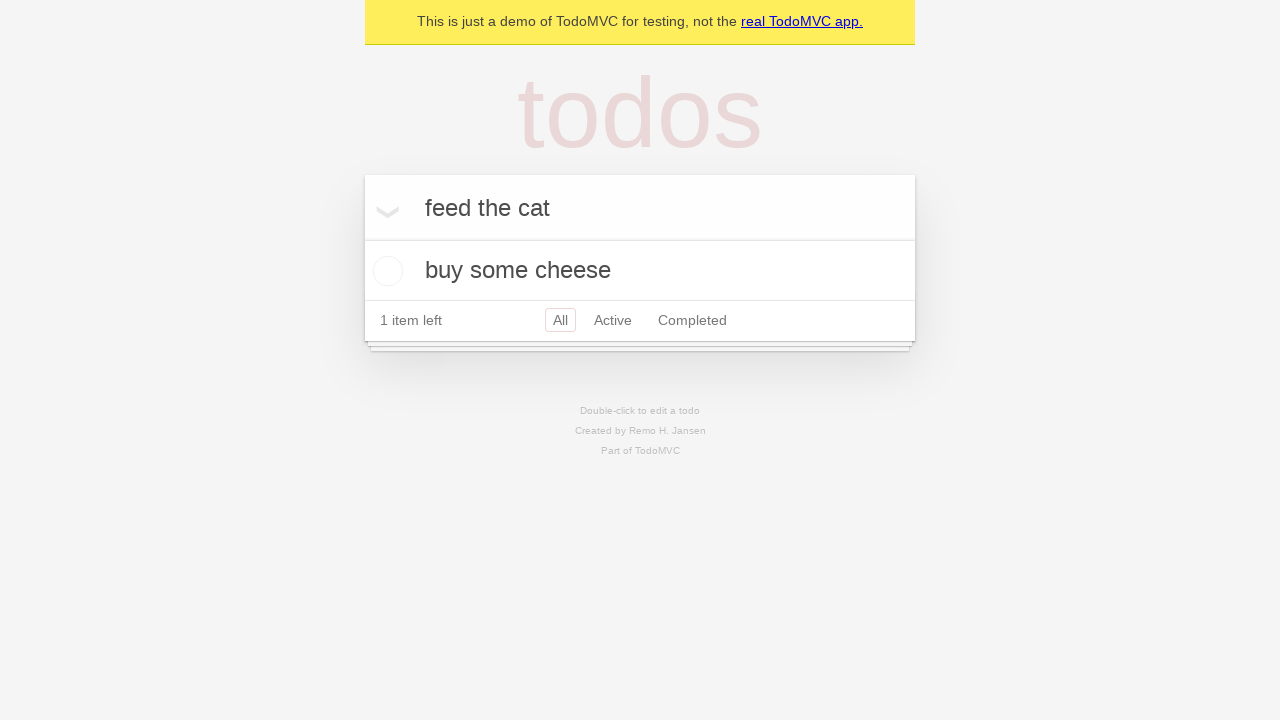

Pressed Enter to create second todo on internal:attr=[placeholder="What needs to be done?"i]
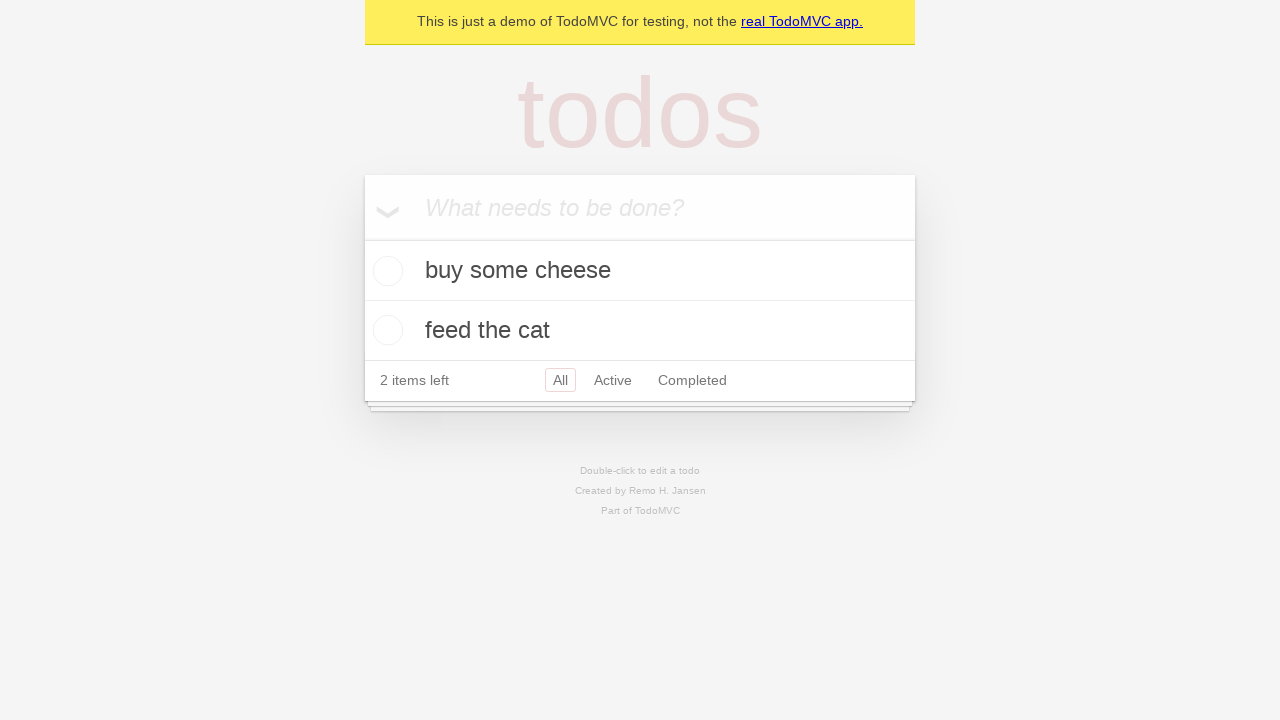

Filled todo input with 'book a doctors appointment' on internal:attr=[placeholder="What needs to be done?"i]
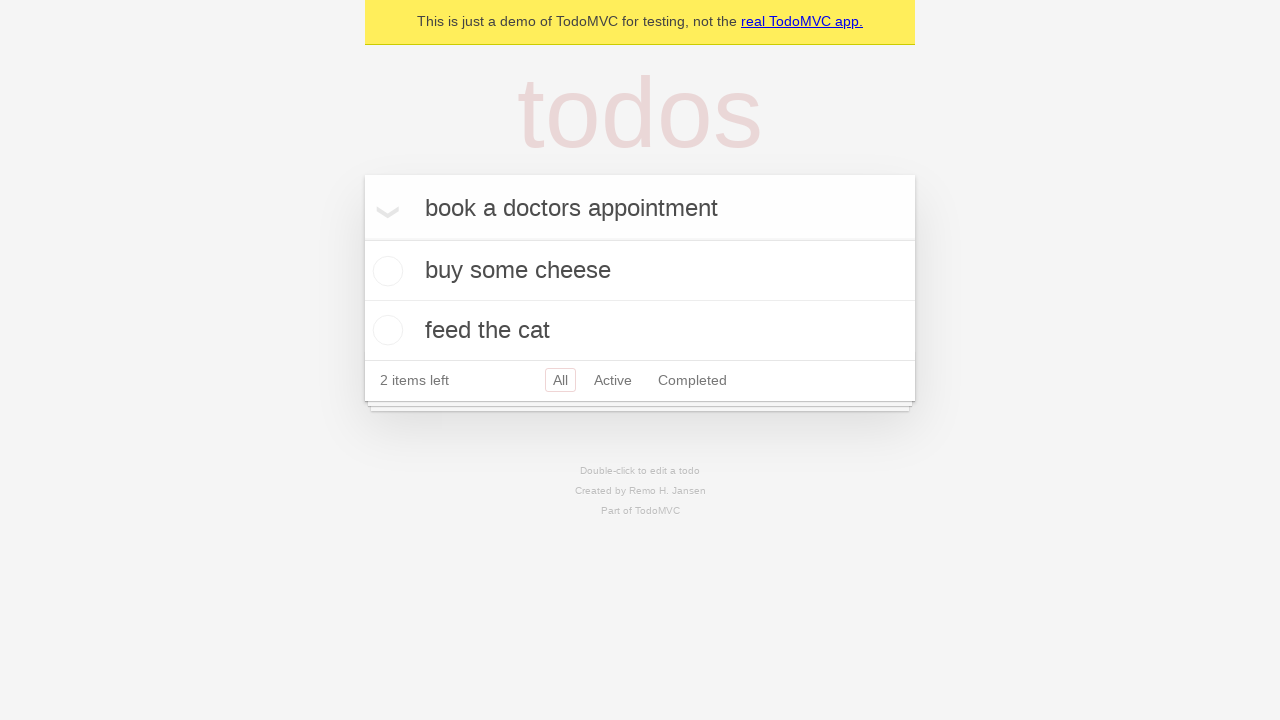

Pressed Enter to create third todo on internal:attr=[placeholder="What needs to be done?"i]
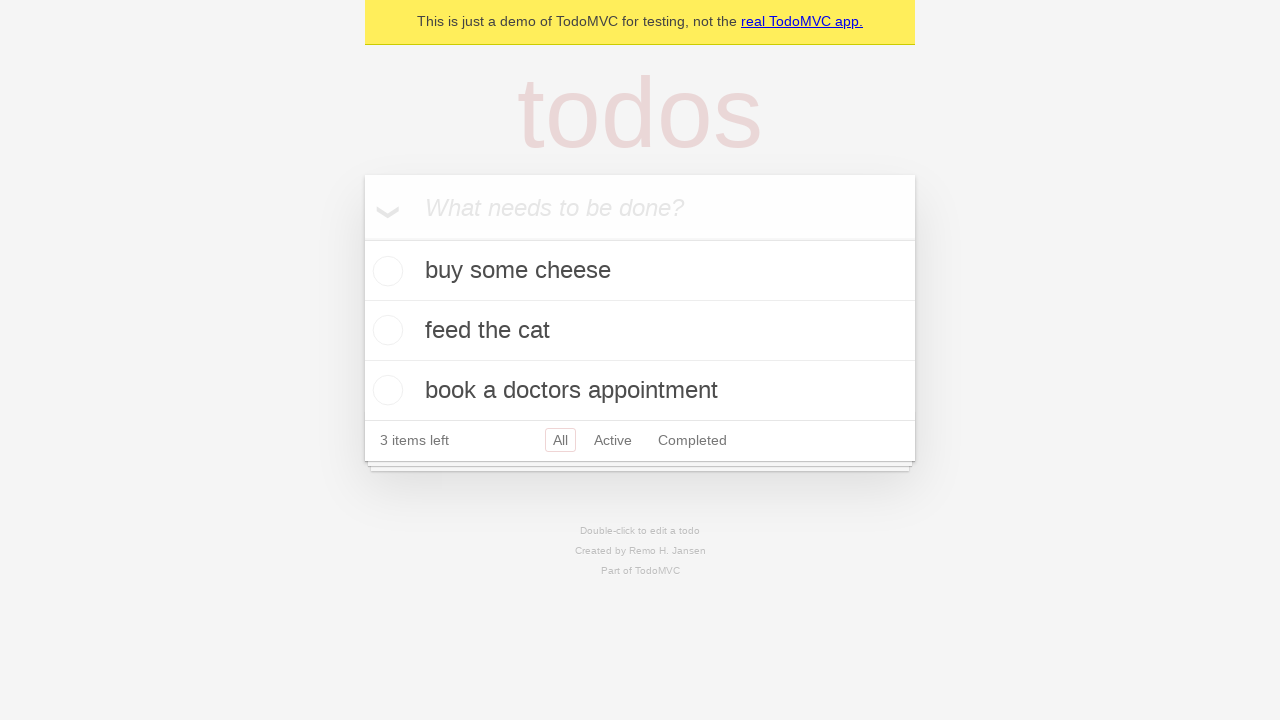

Checked the first todo as completed at (385, 271) on .todo-list li .toggle >> nth=0
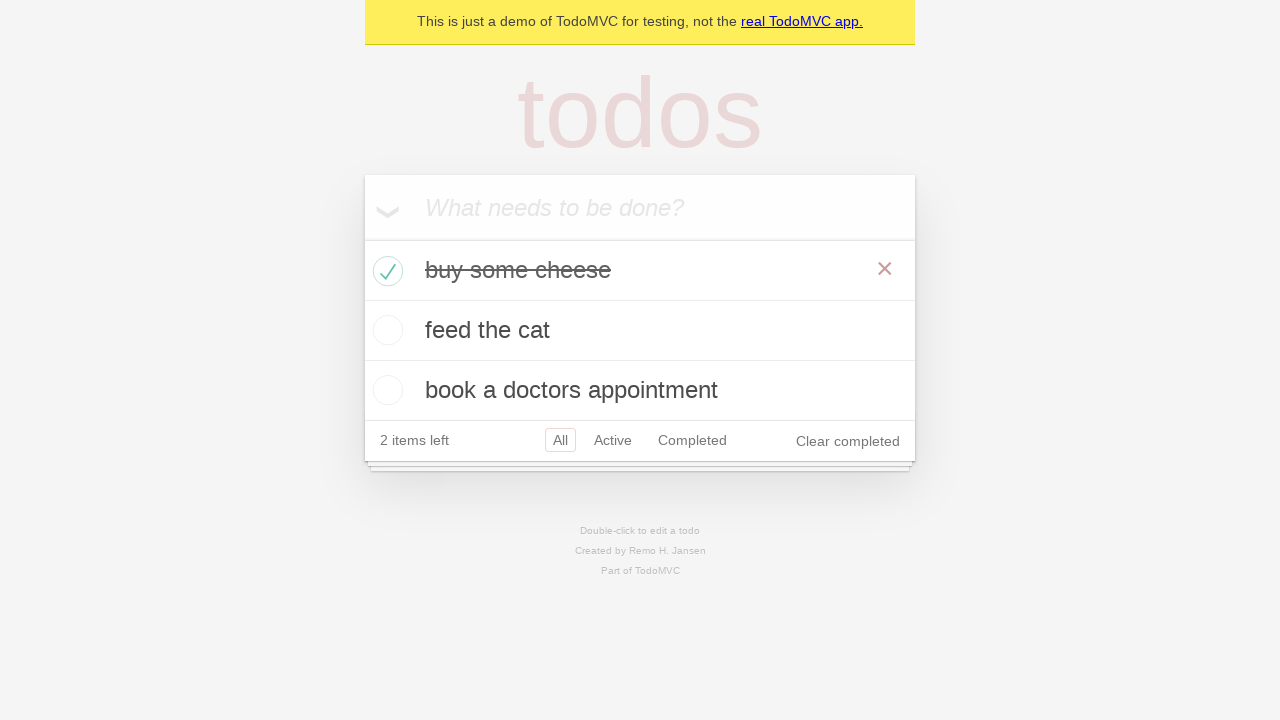

Clear completed button is now visible
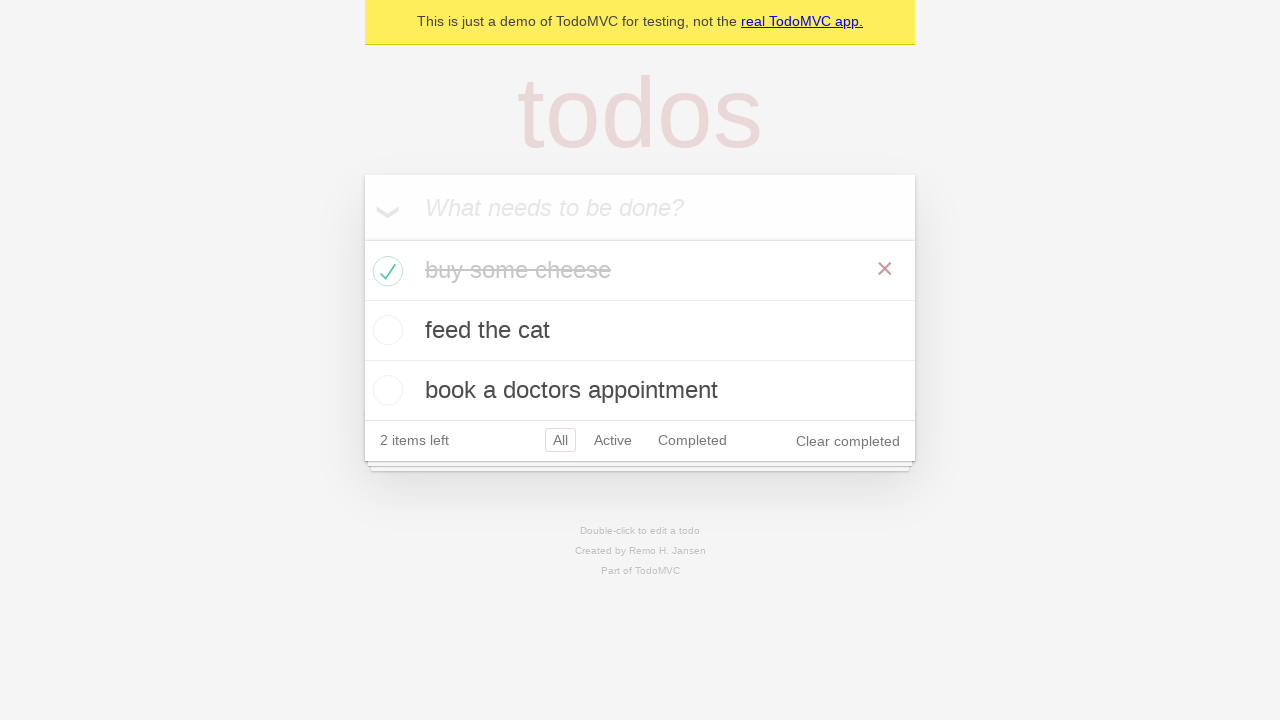

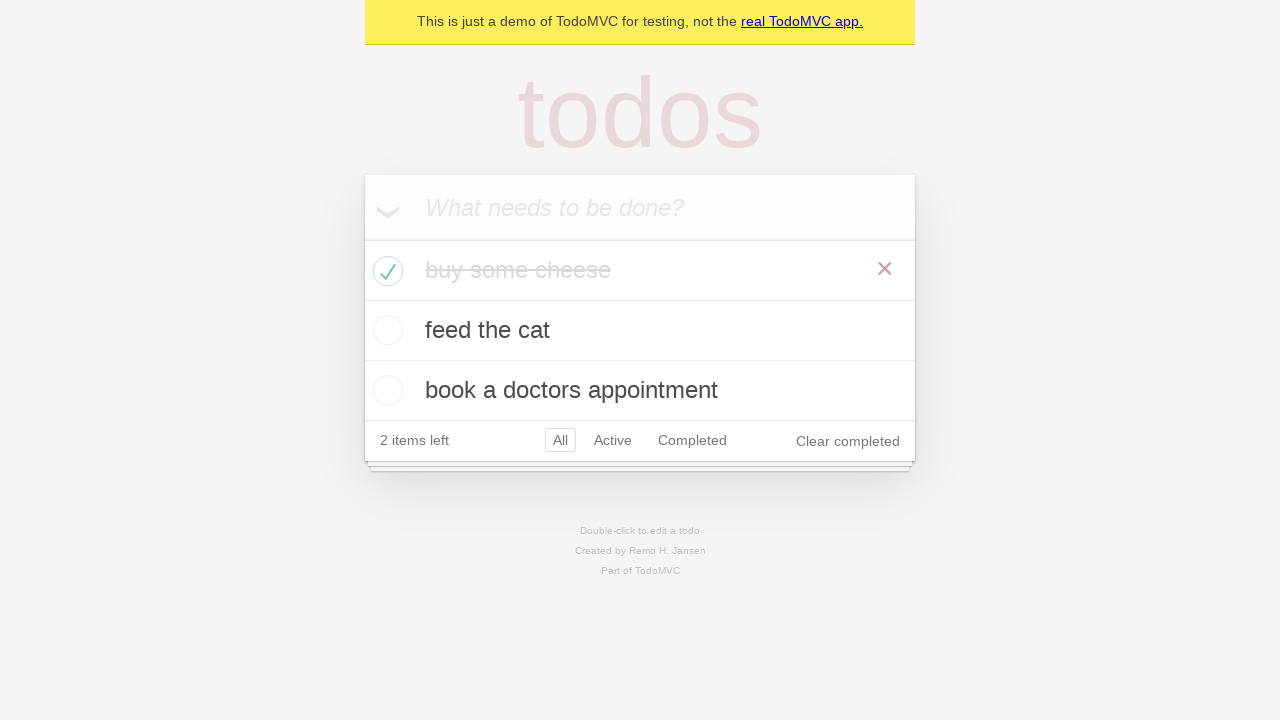